Tests multiple window handling by clicking a link that opens a new window and verifying content in both windows.

Starting URL: https://the-internet.herokuapp.com/

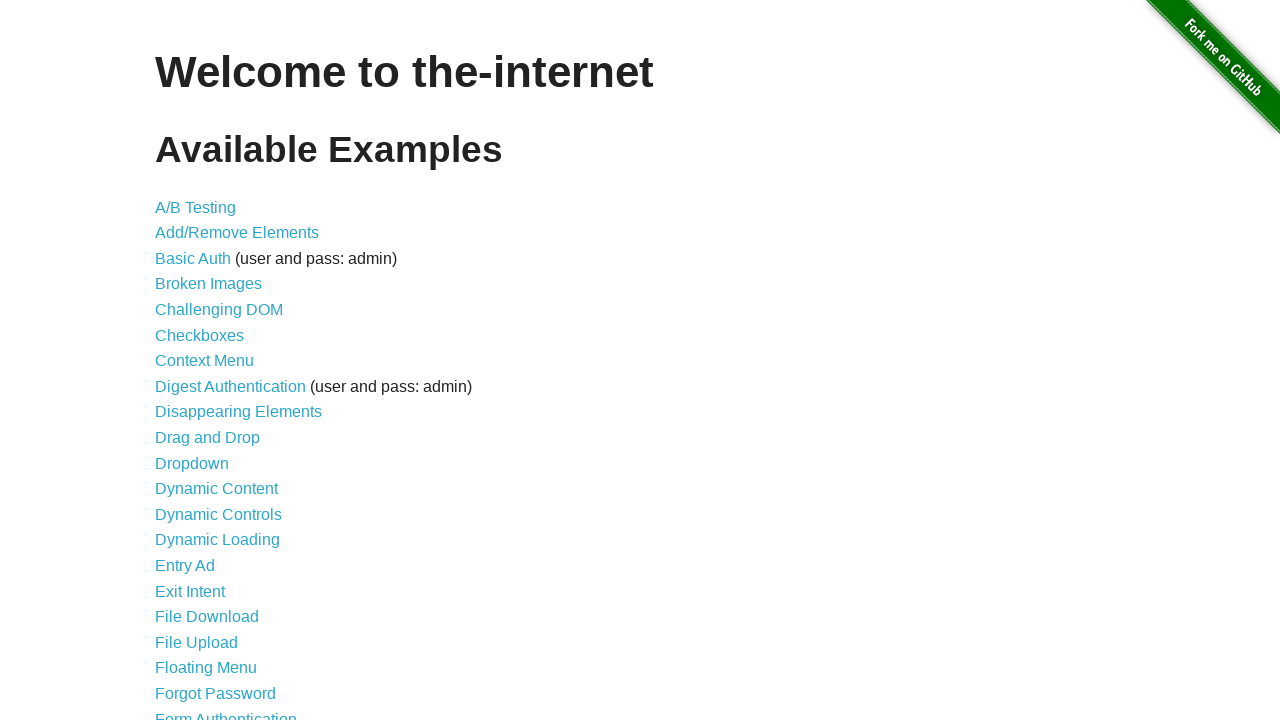

Clicked on Multiple Windows link at (218, 369) on internal:role=link[name="Multiple Windows"i]
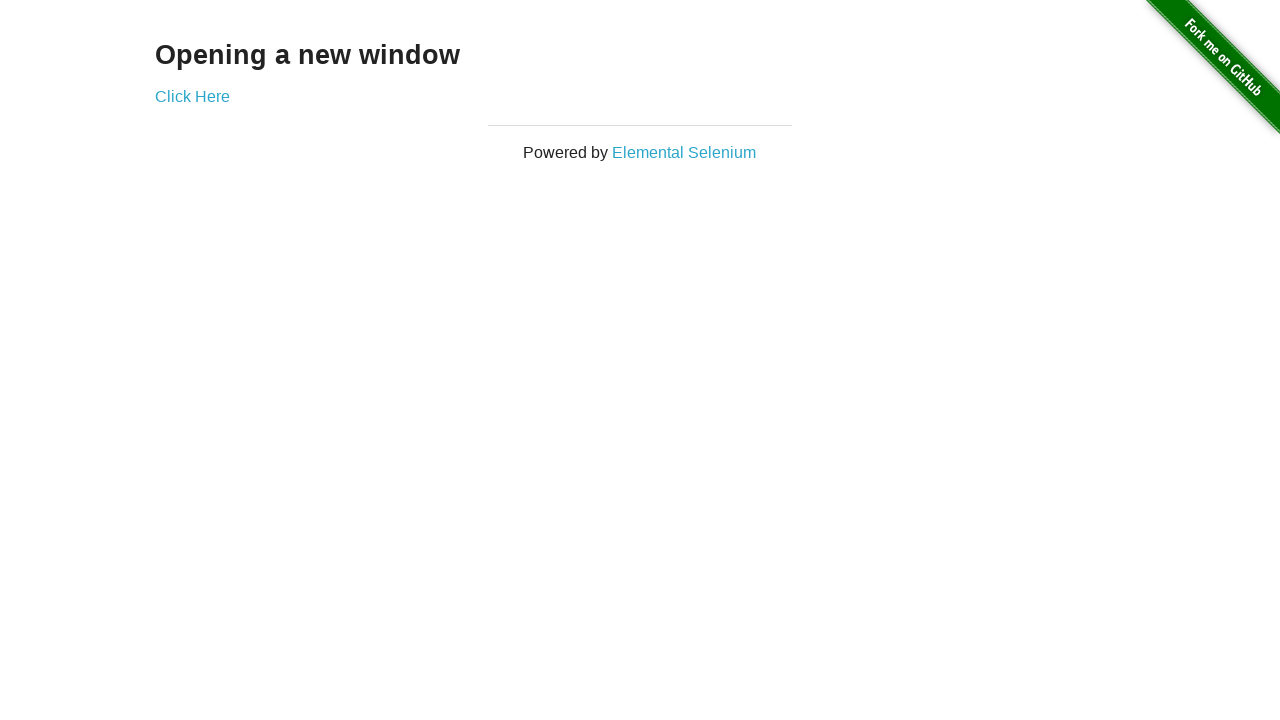

Clicked on Click Here link to open new window at (192, 96) on internal:role=link[name="Click Here"i]
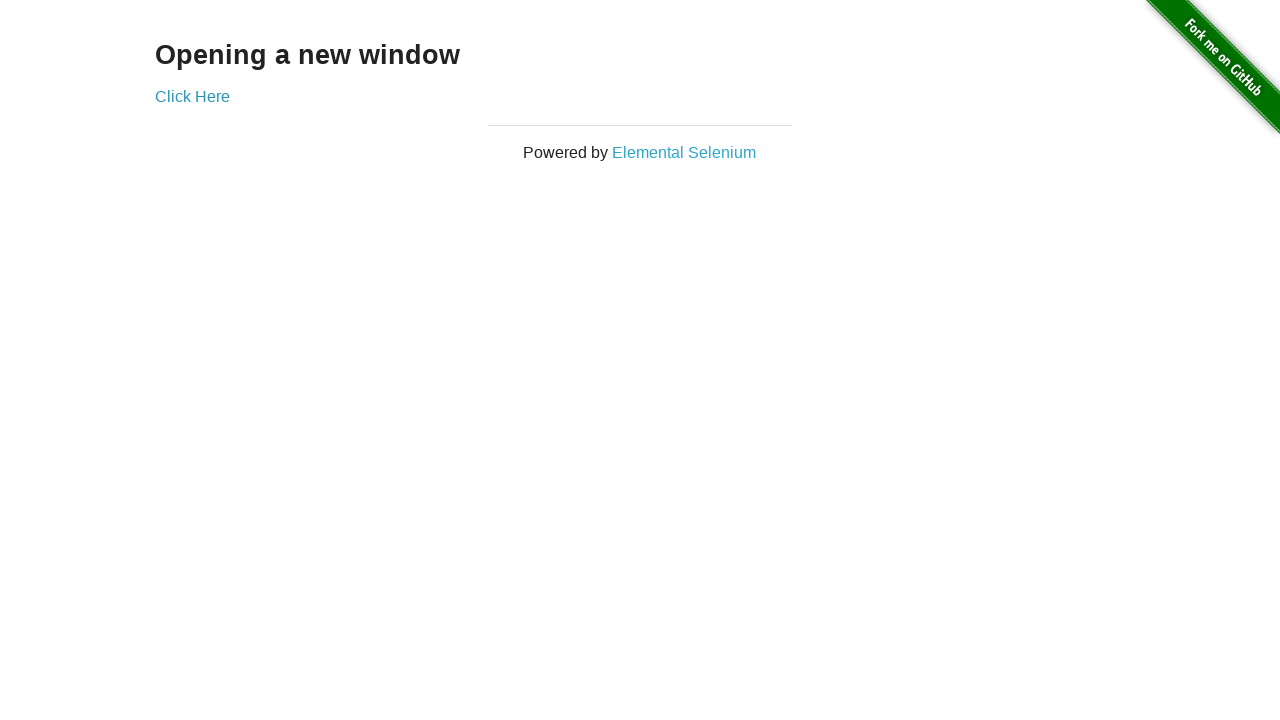

New window opened and captured
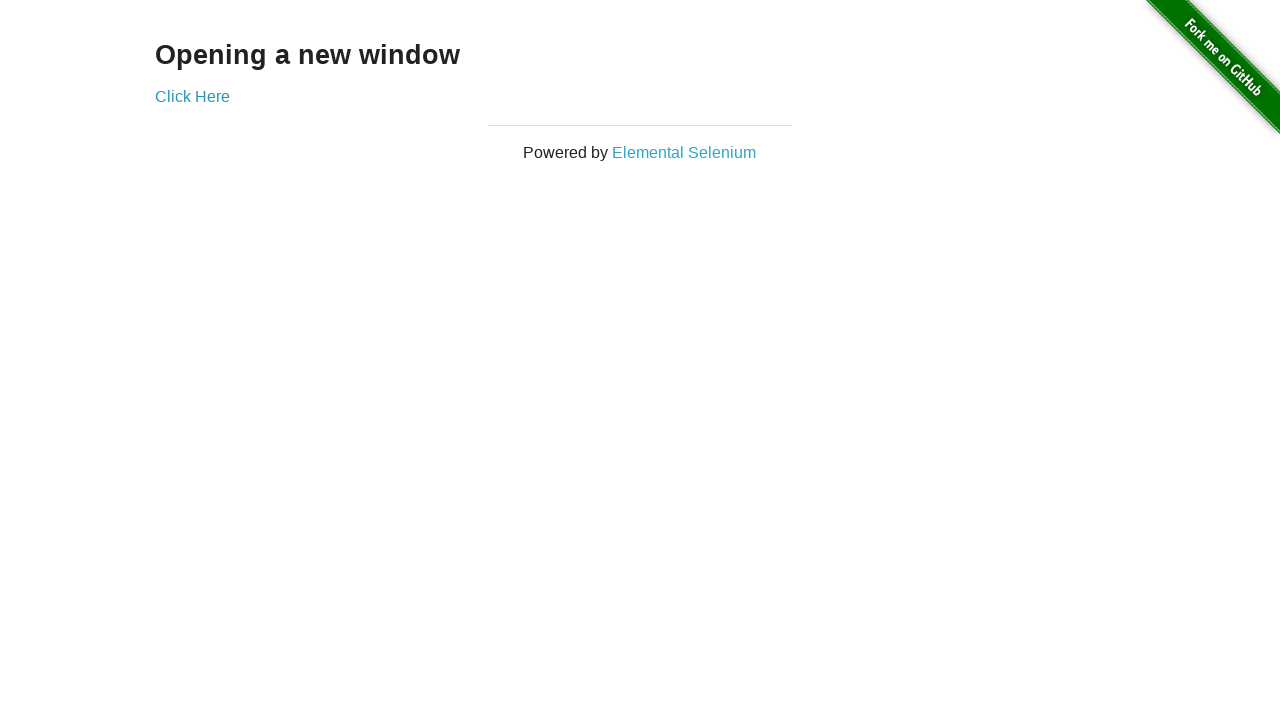

Verified 'New Window' heading is present in new window
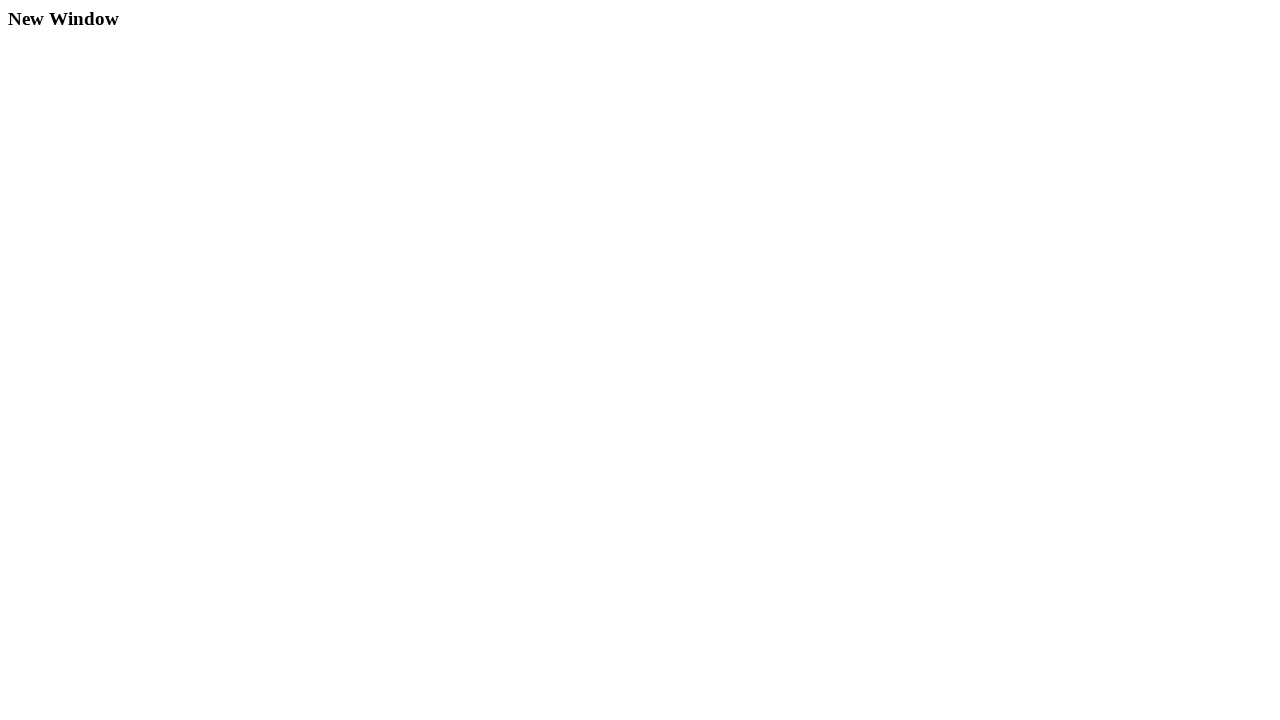

Verified 'Click Here' link is still visible in original page
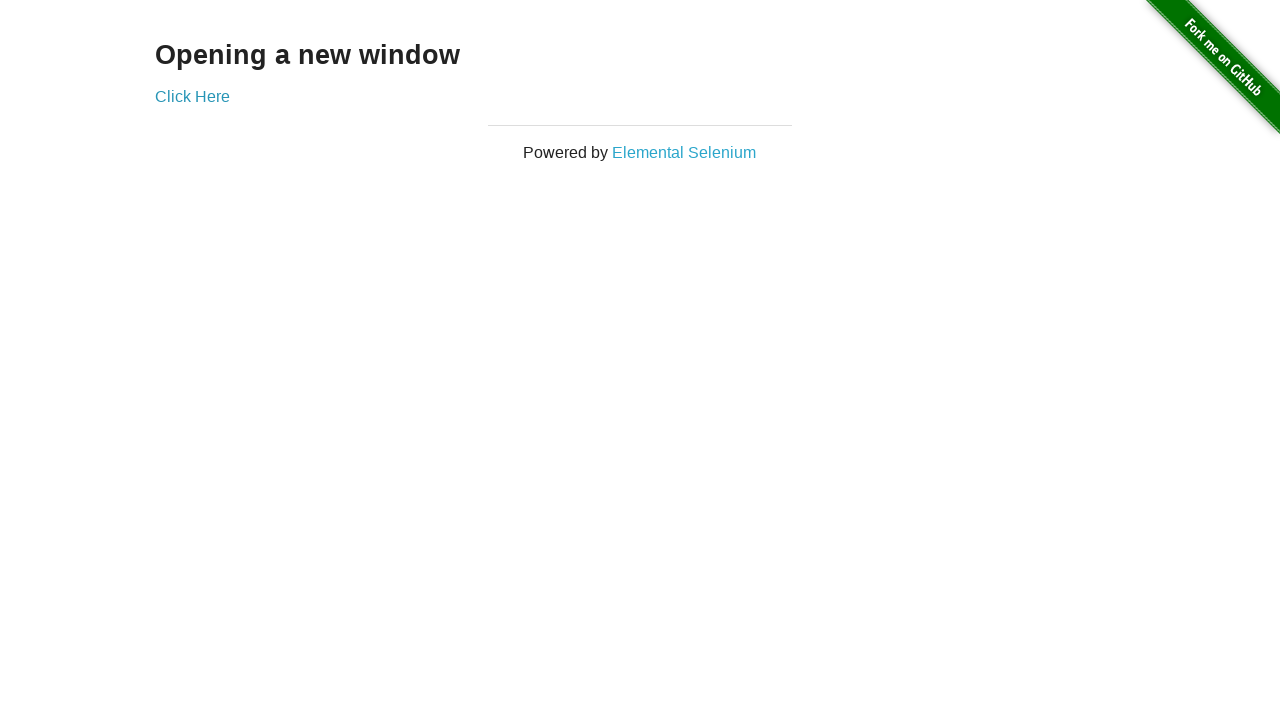

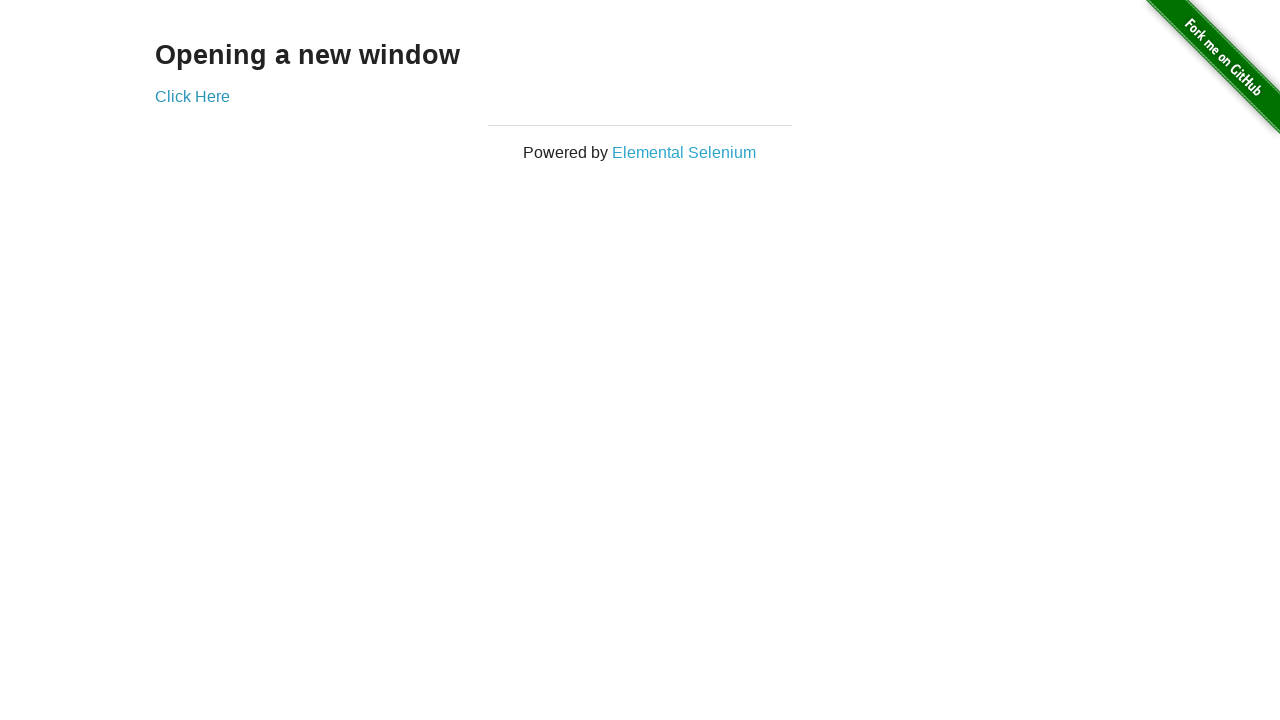